Tests radio button functionality by clicking on a radio button and verifying it becomes selected

Starting URL: https://rahulshettyacademy.com/AutomationPractice/

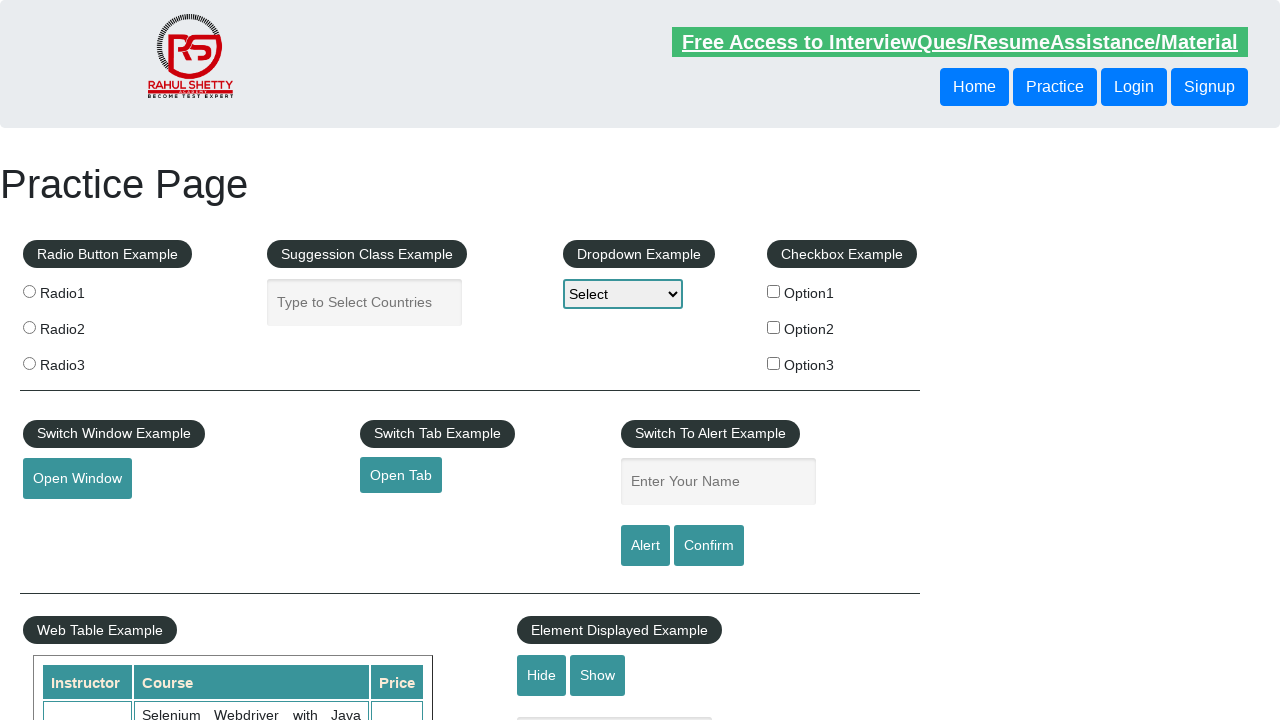

Radio Button Example section is visible
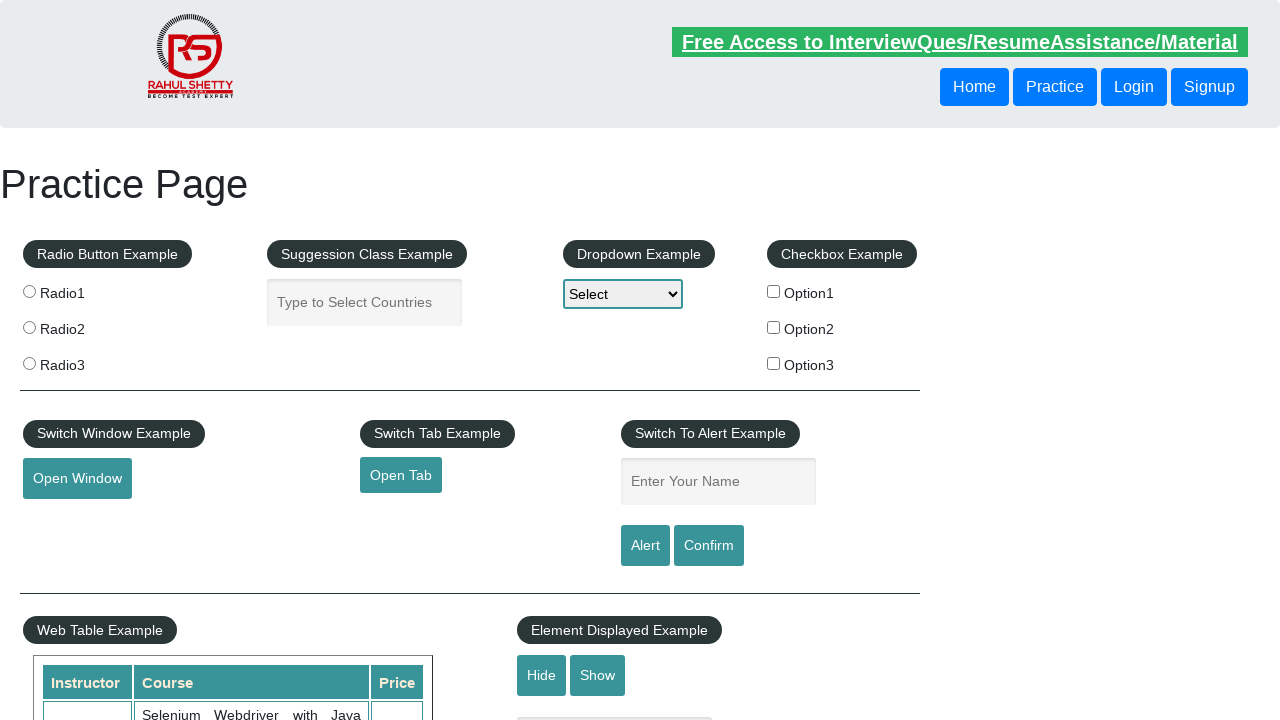

Clicked on radio button 1 at (29, 291) on input[value='radio1']
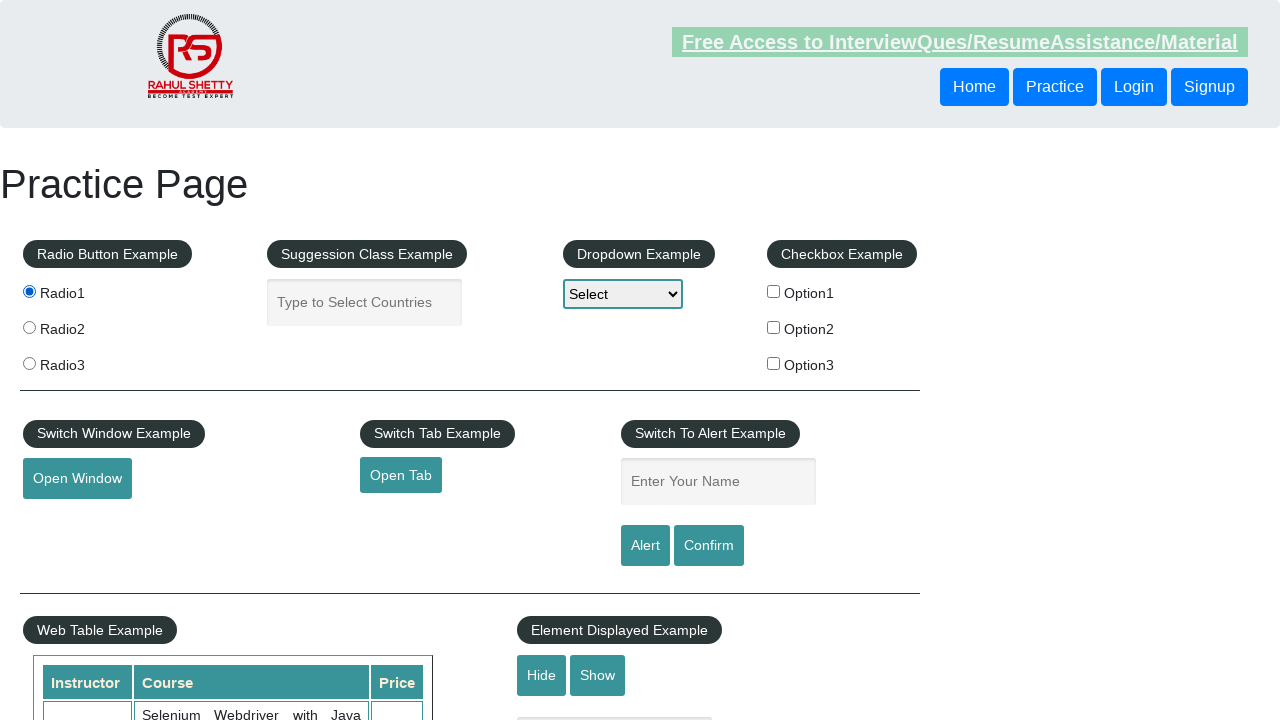

Verified radio button 1 is selected
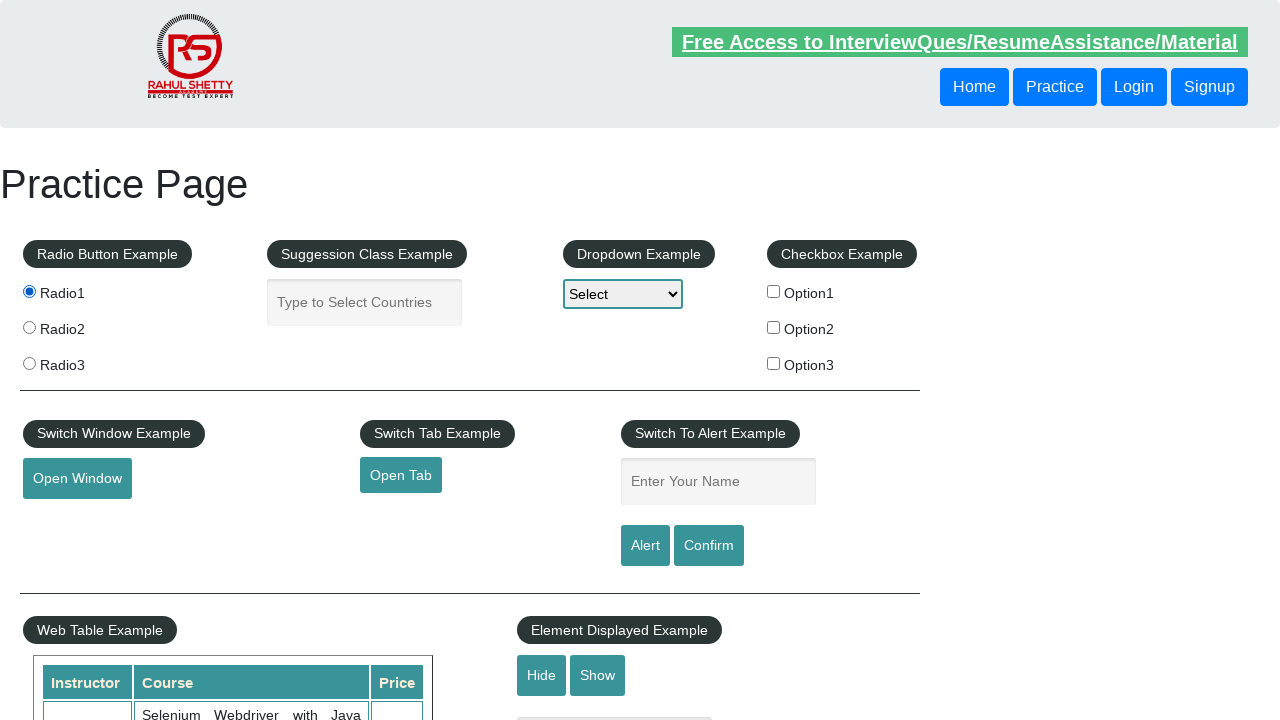

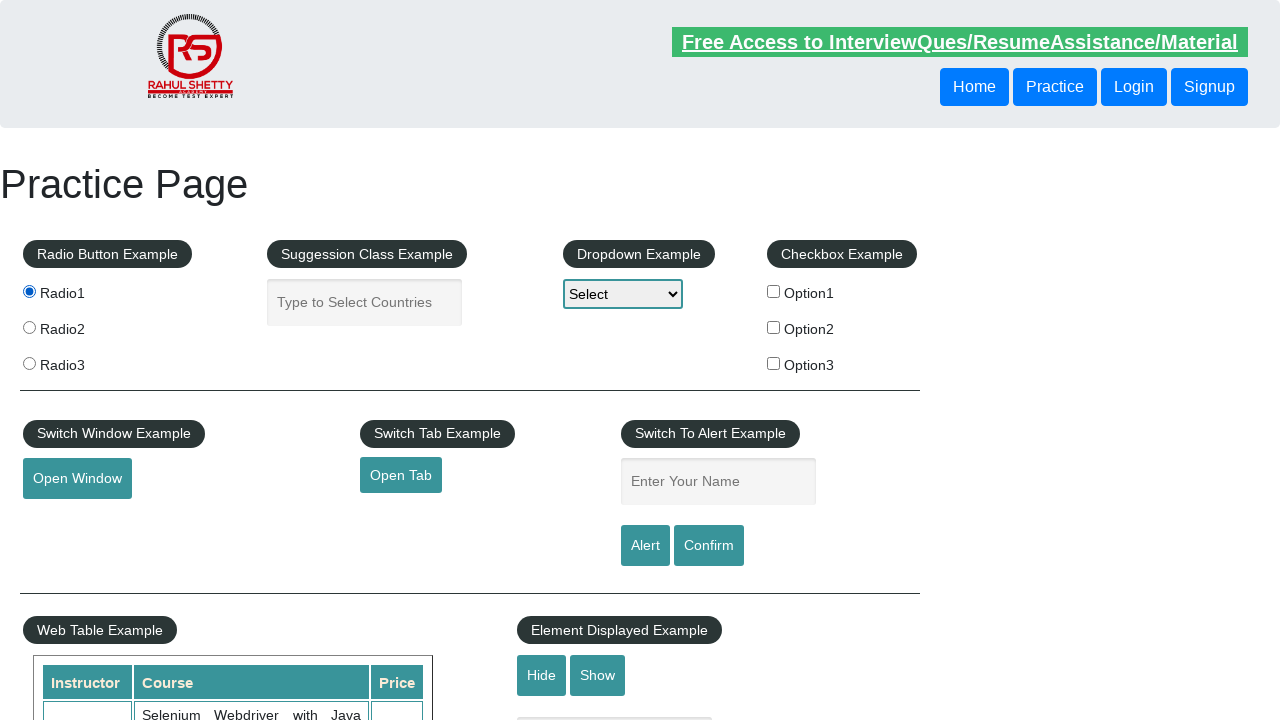